Tests dropdown selection functionality by selecting different options from a fruit dropdown menu and iterating through all available options

Starting URL: https://letcode.in/dropdowns

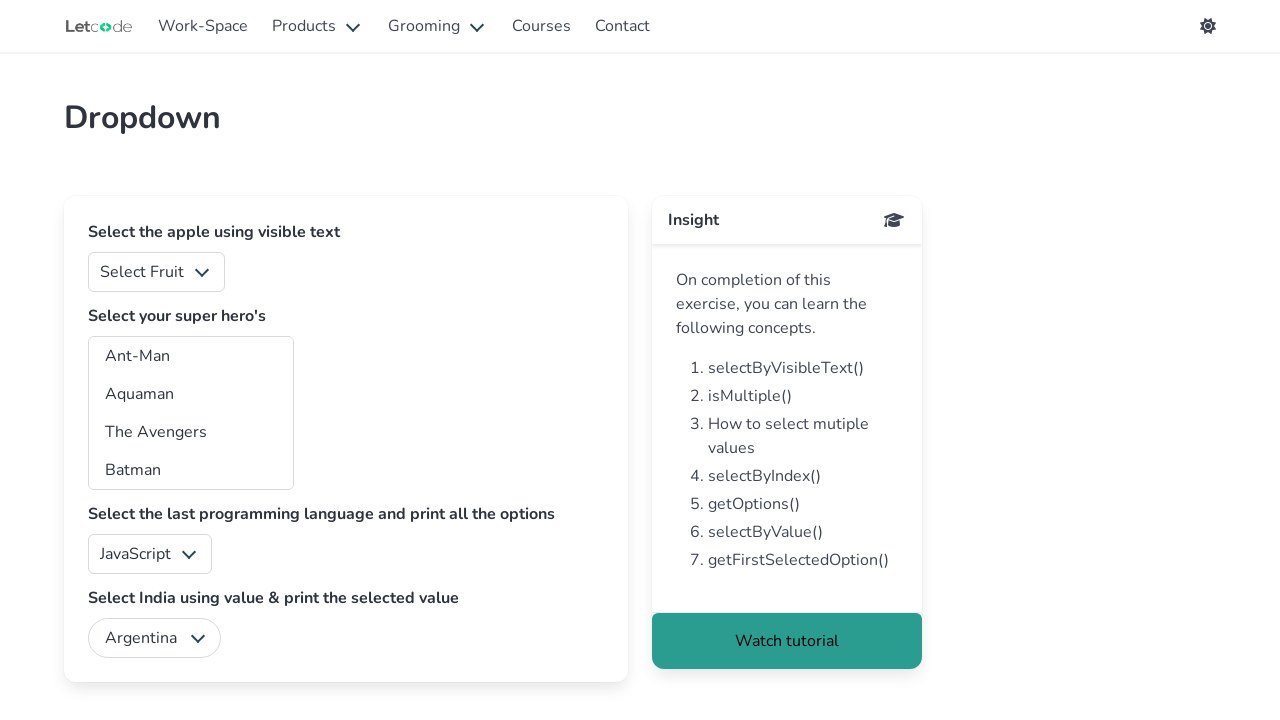

Located the fruits dropdown element
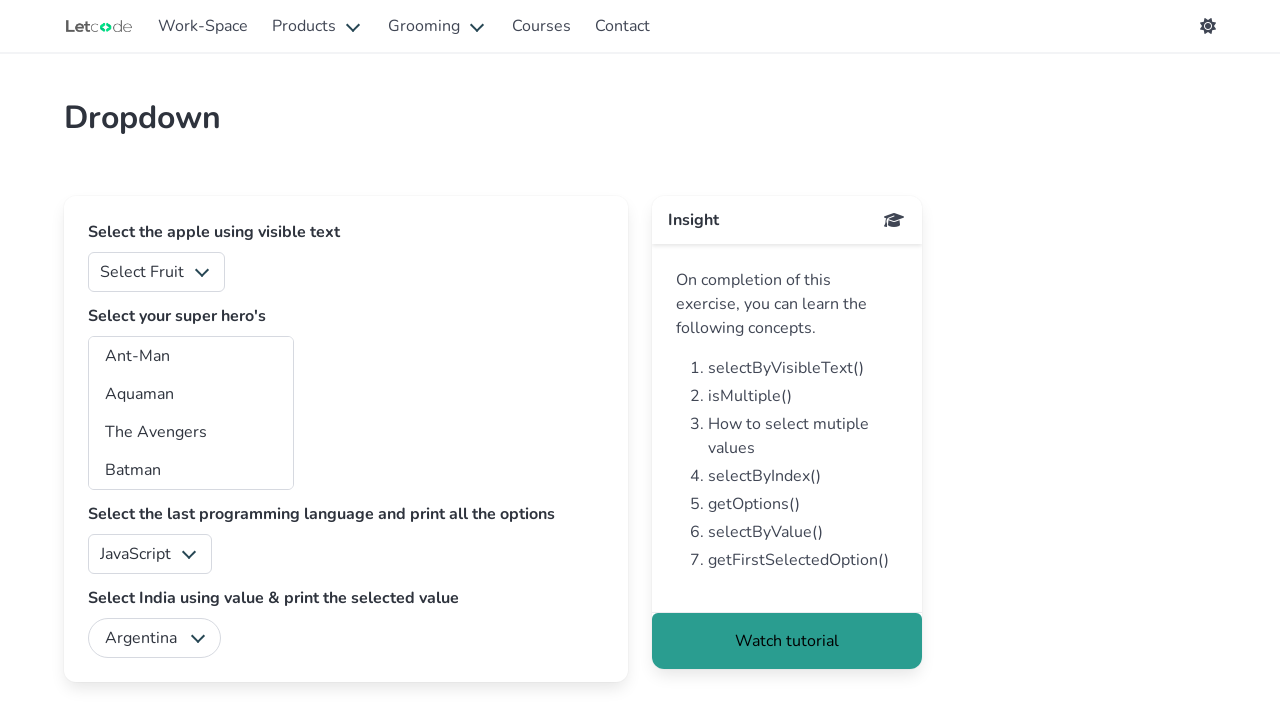

Selected second option (index 1) from fruits dropdown on select#fruits
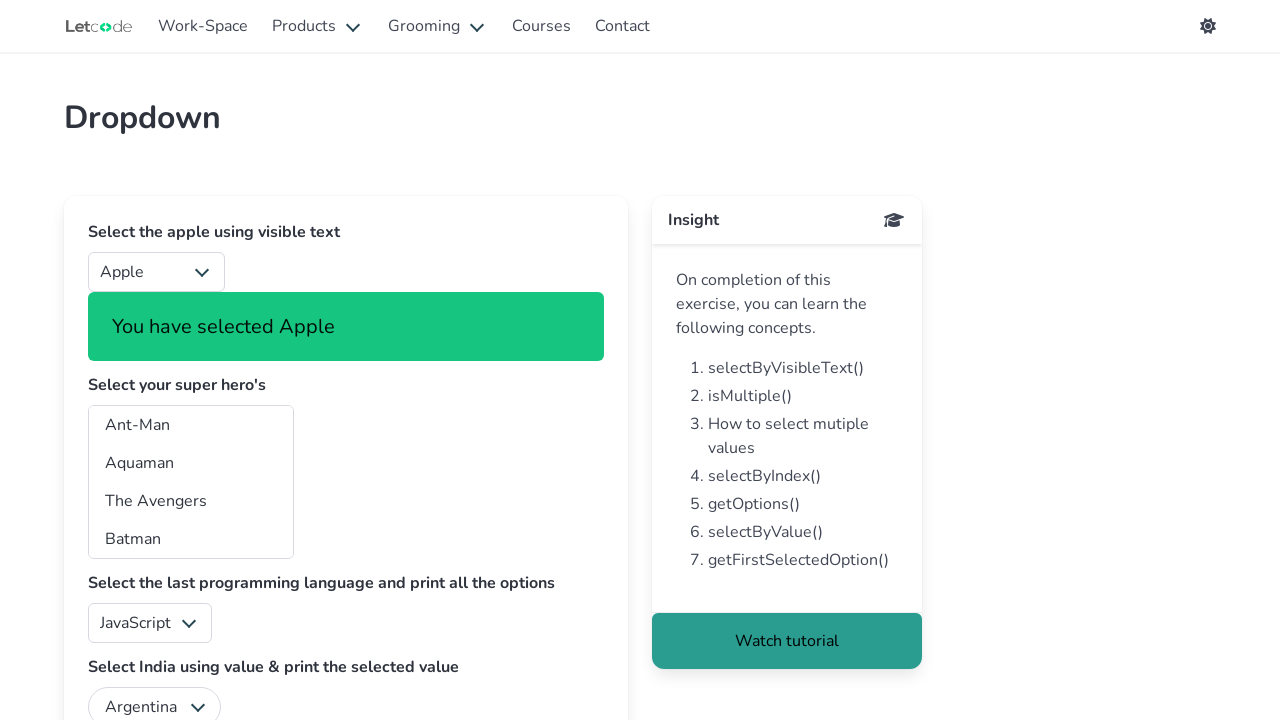

Selected fourth option (index 3) from fruits dropdown on select#fruits
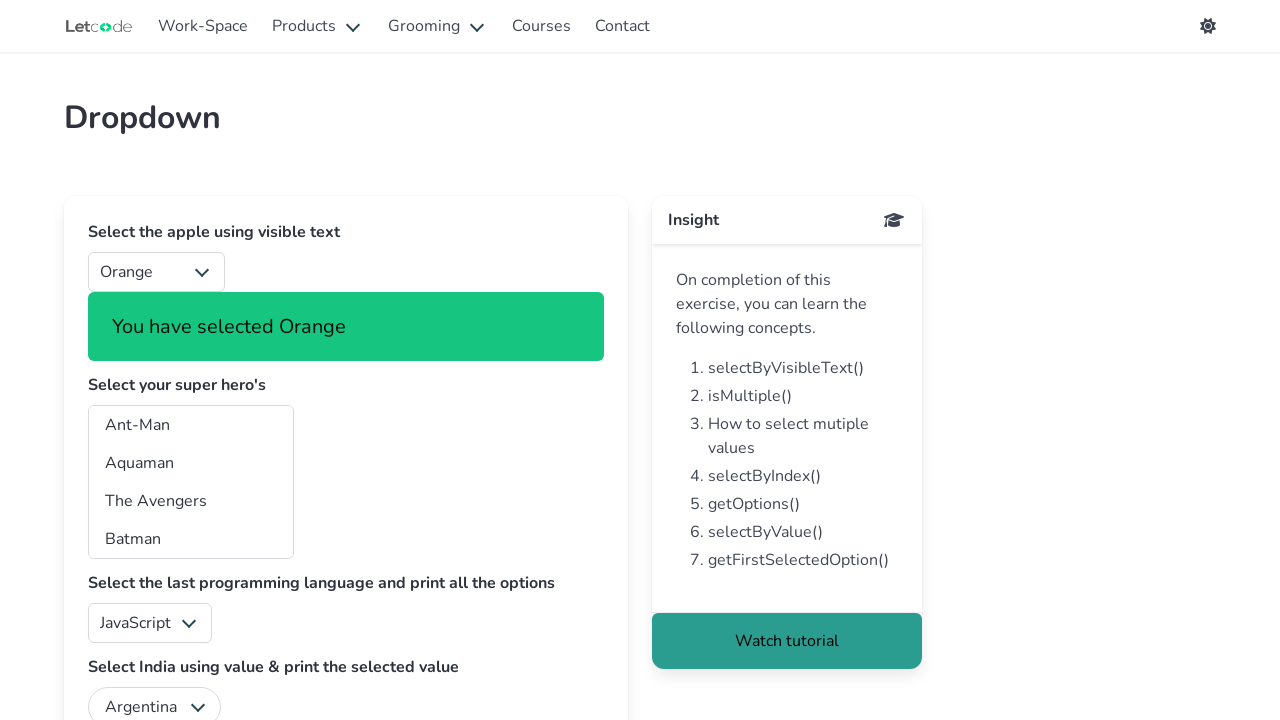

Retrieved all options from the fruits dropdown for verification
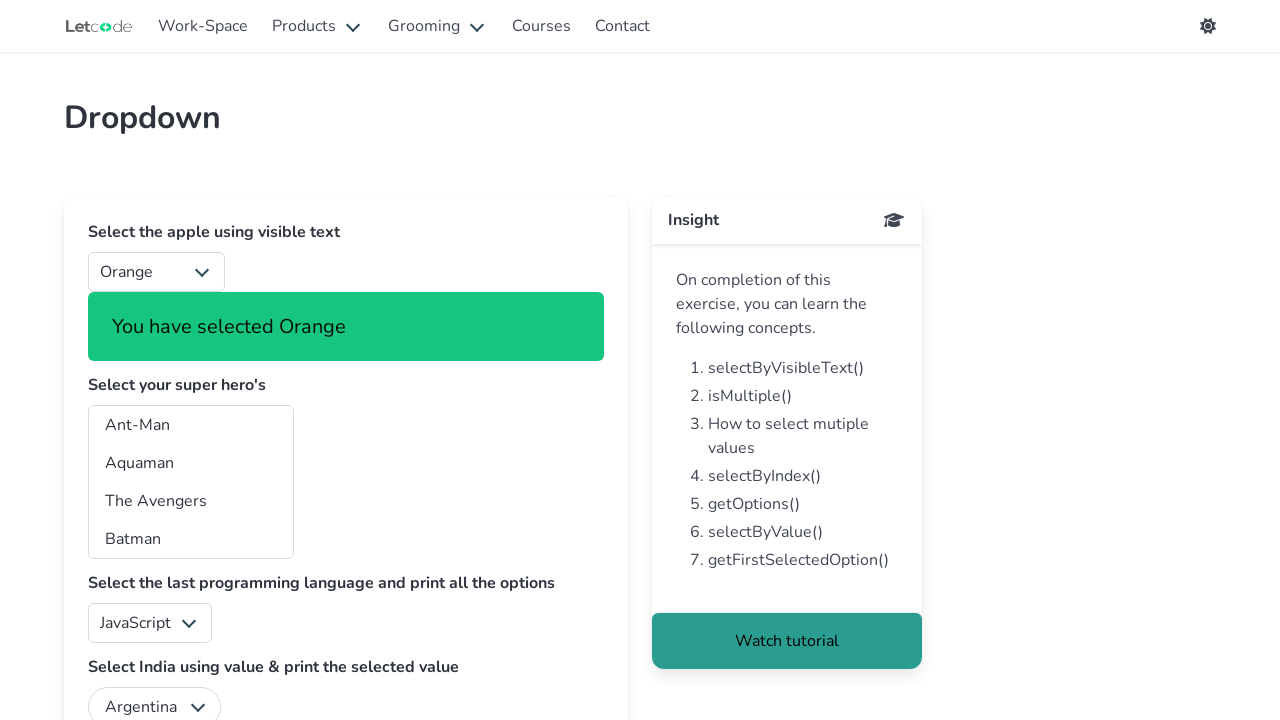

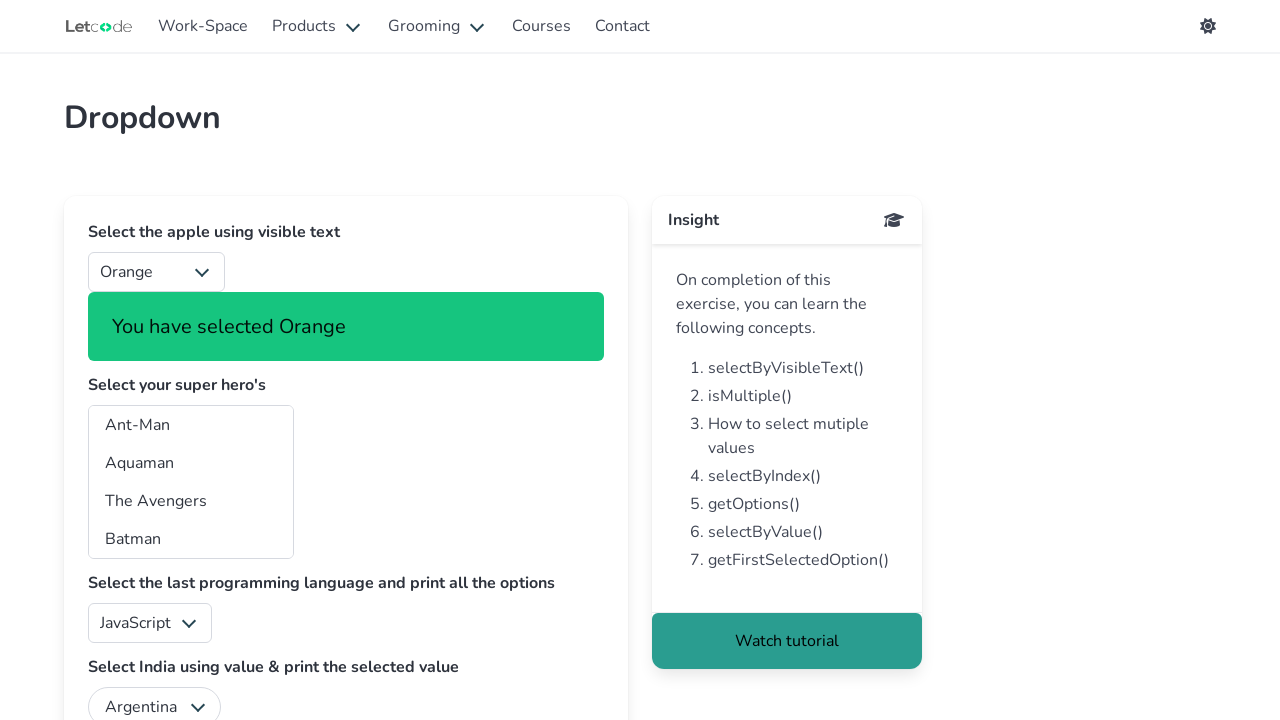